Tests browser navigation functionality by performing back, forward, refresh actions, and then navigating to a different page on the LeafGround test site.

Starting URL: http://www.leafground.com/pages/Alert.html

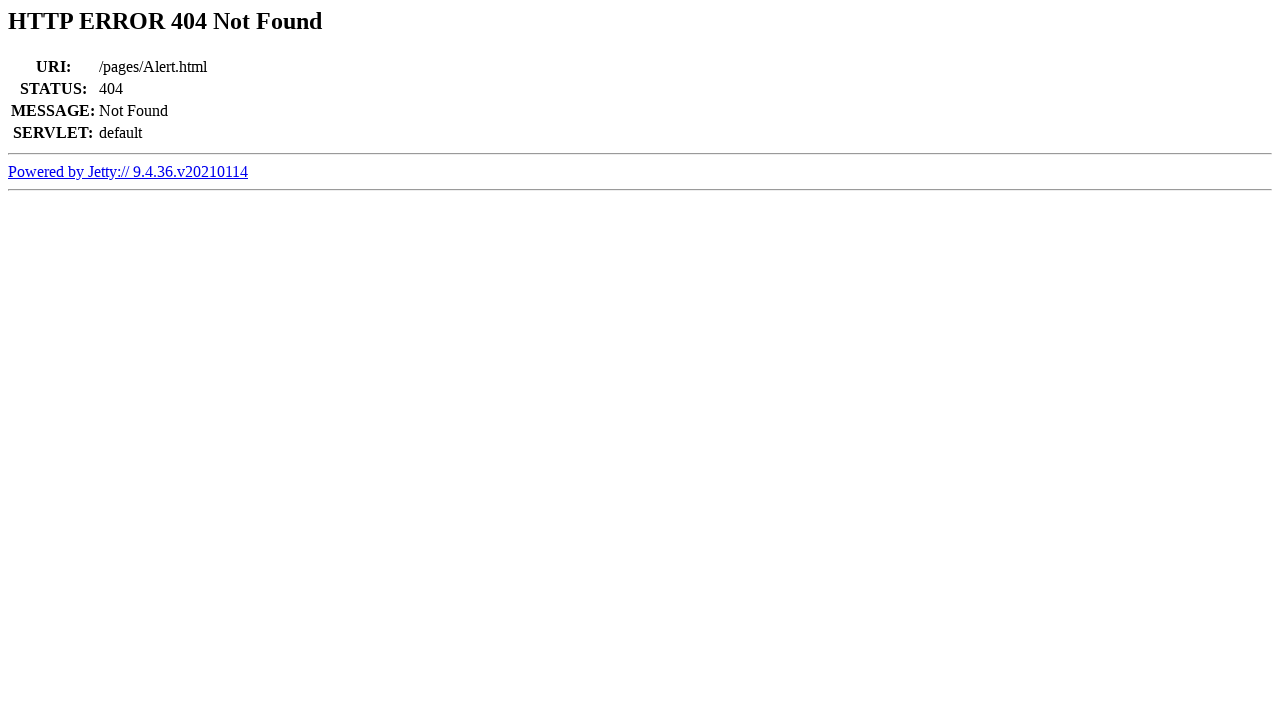

Navigated back to previous page in history
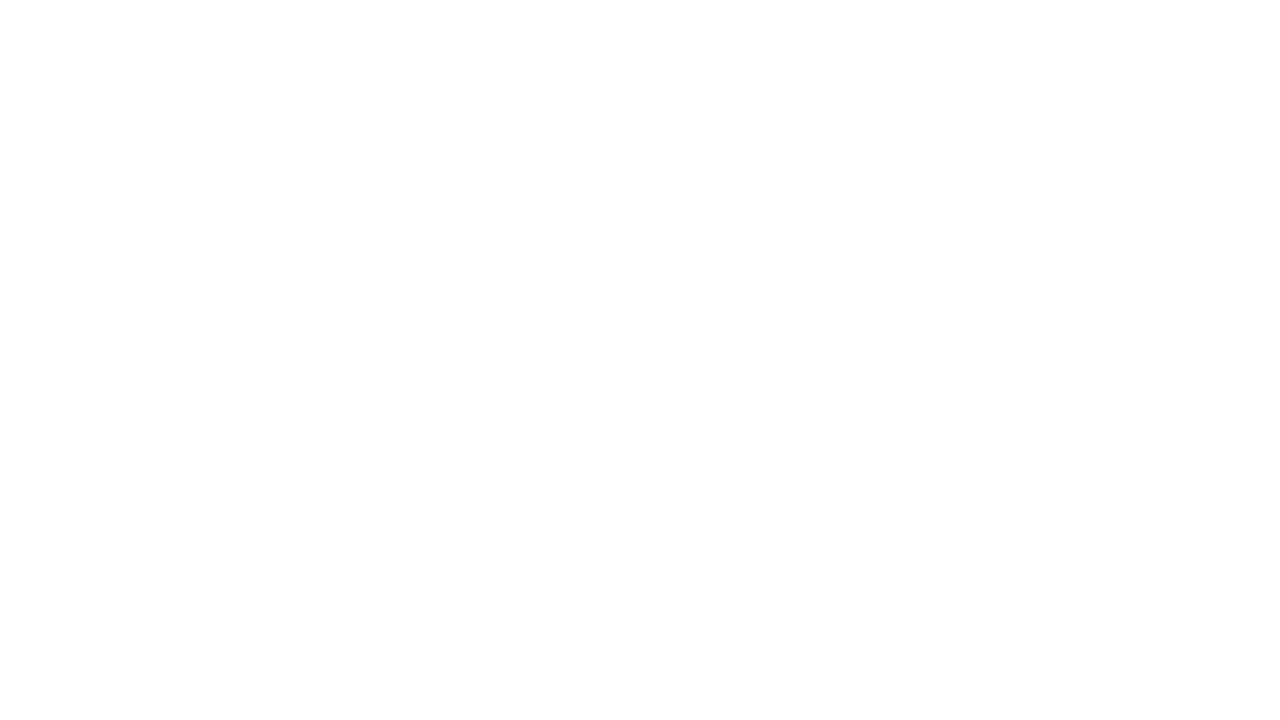

Navigated forward to Alert.html
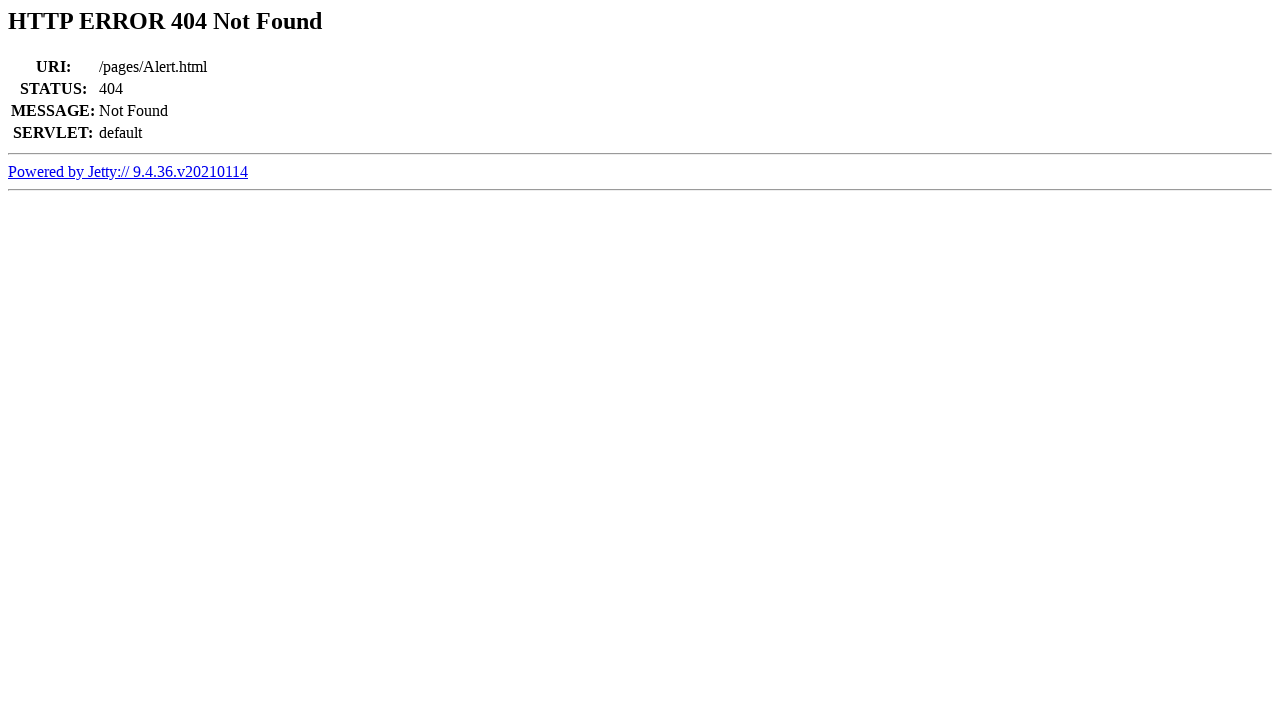

Refreshed the current page
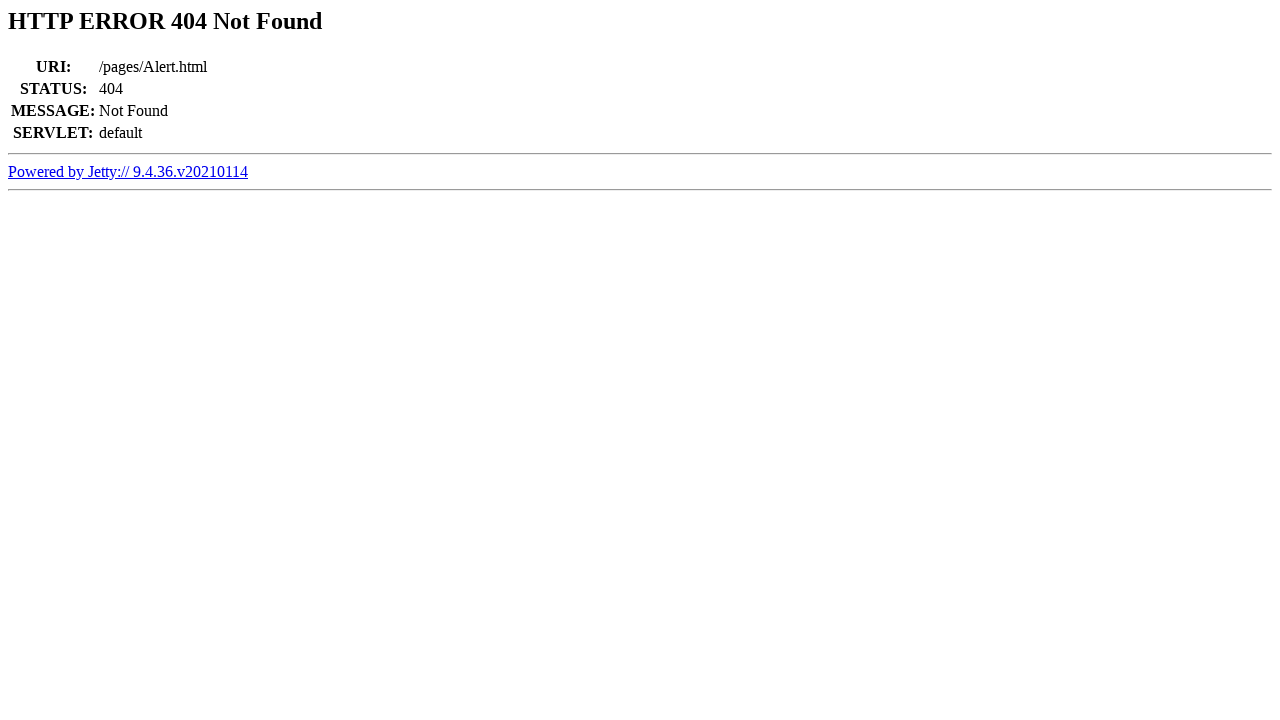

Navigated to Window page on LeafGround site
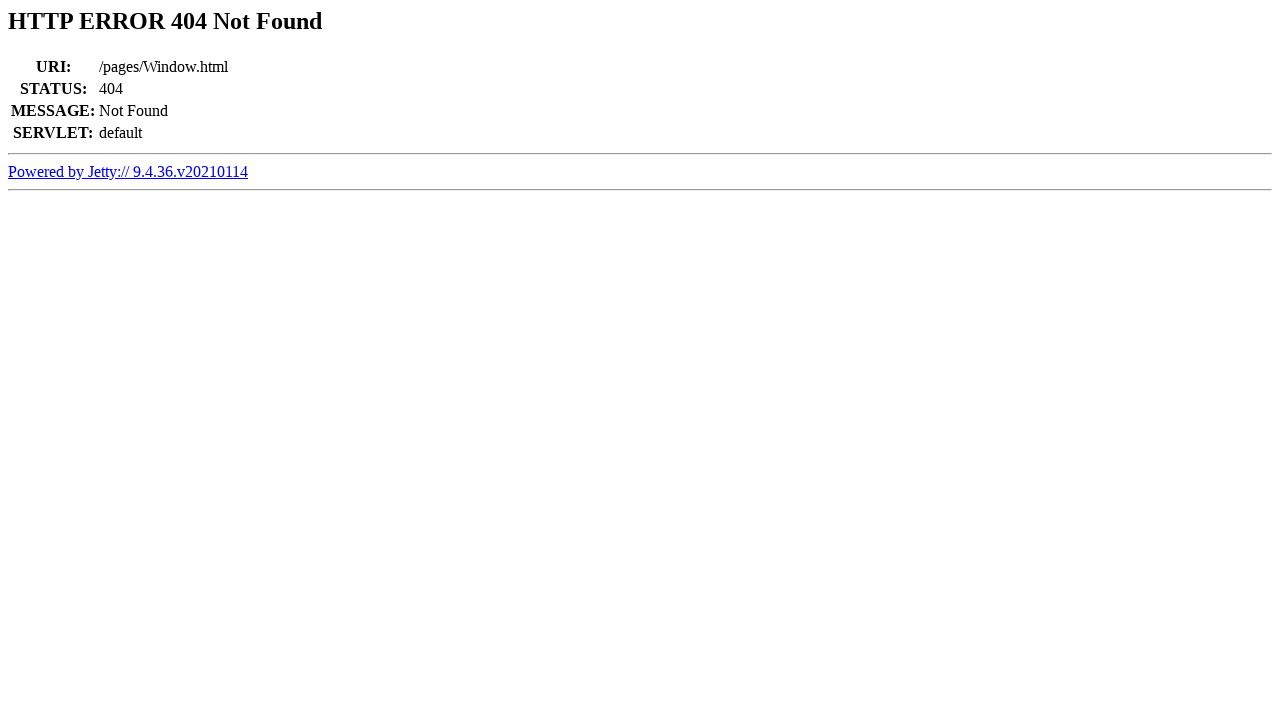

Window page loaded (DOM content loaded)
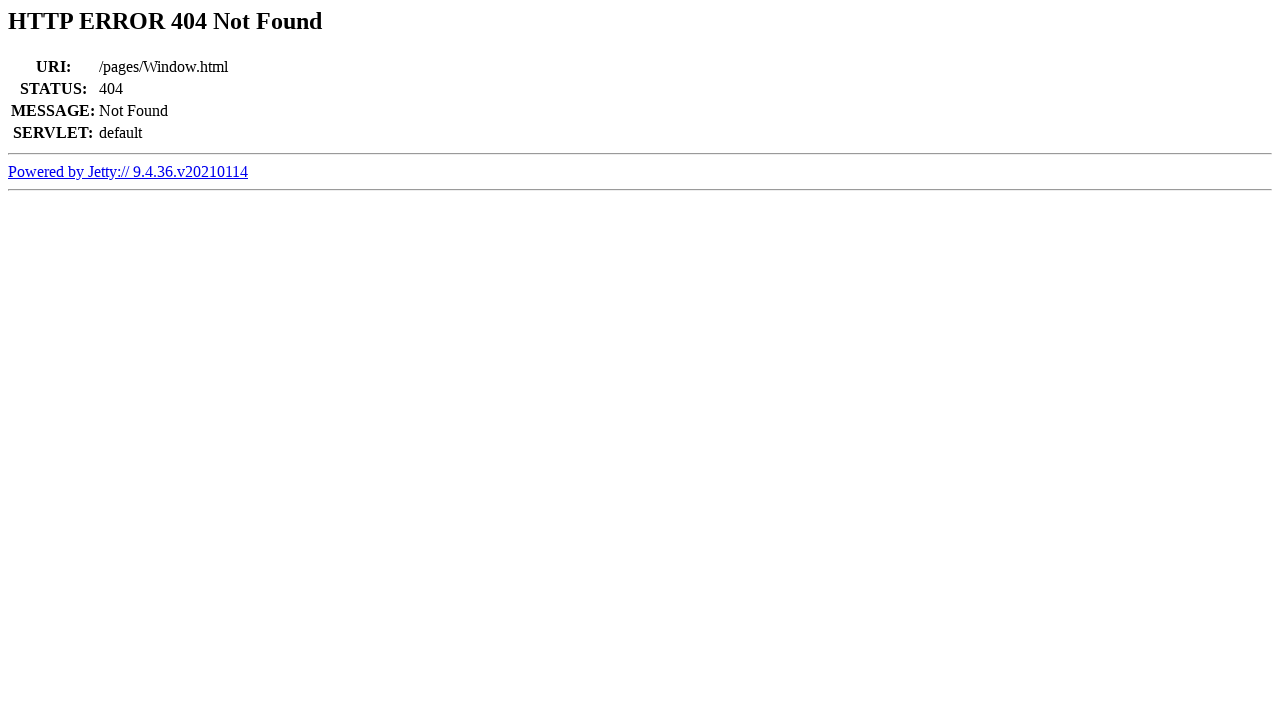

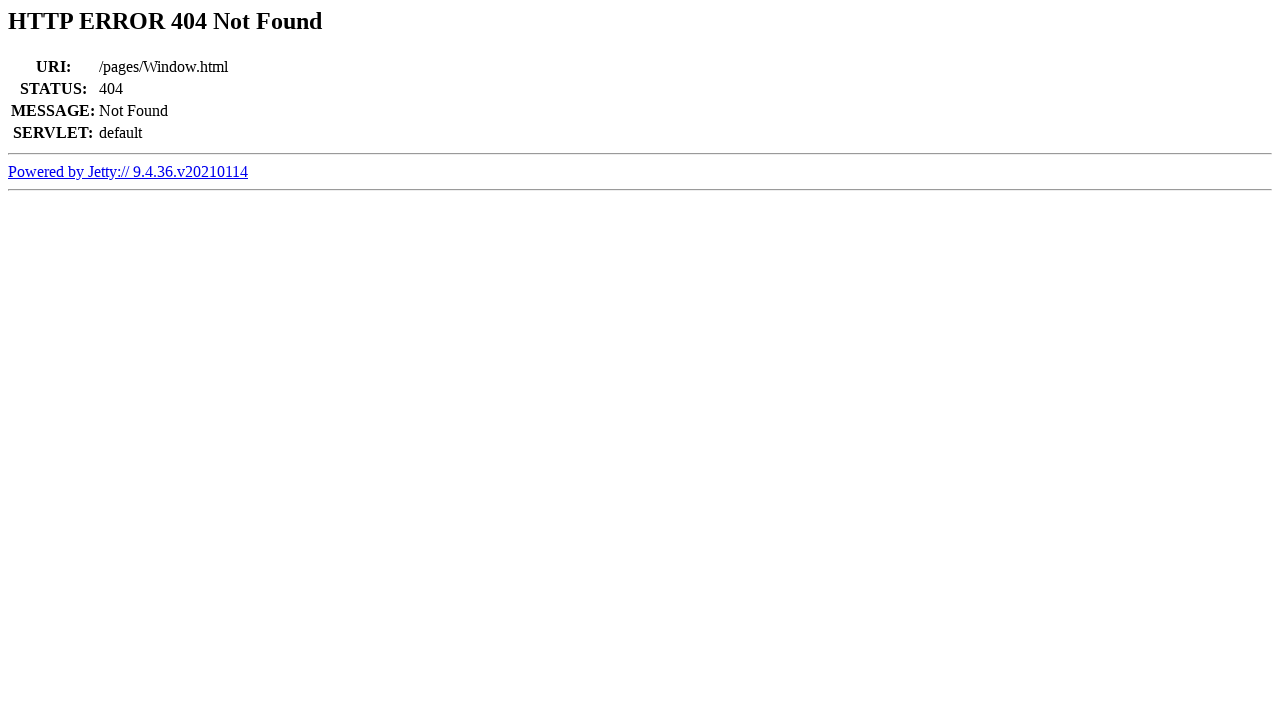